Takes a screenshot of the Tieba homepage

Starting URL: https://tieba.baidu.com/index.html

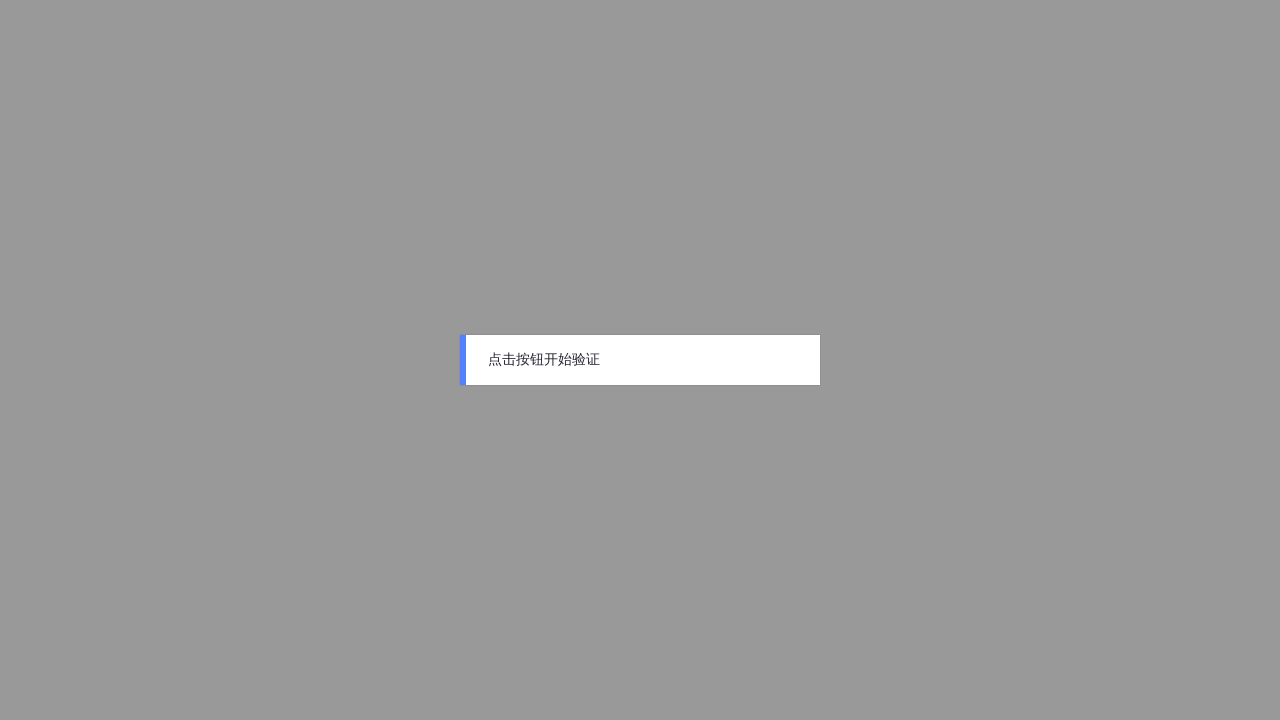

Took screenshot of Tieba homepage
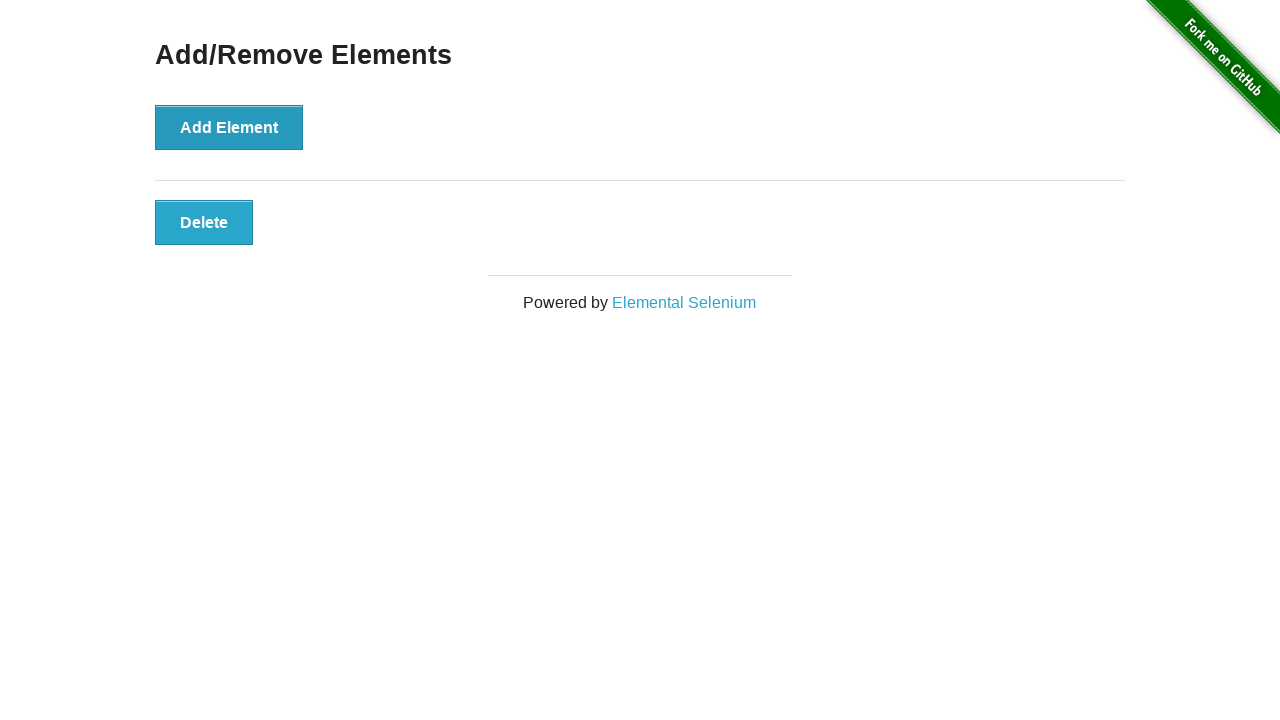

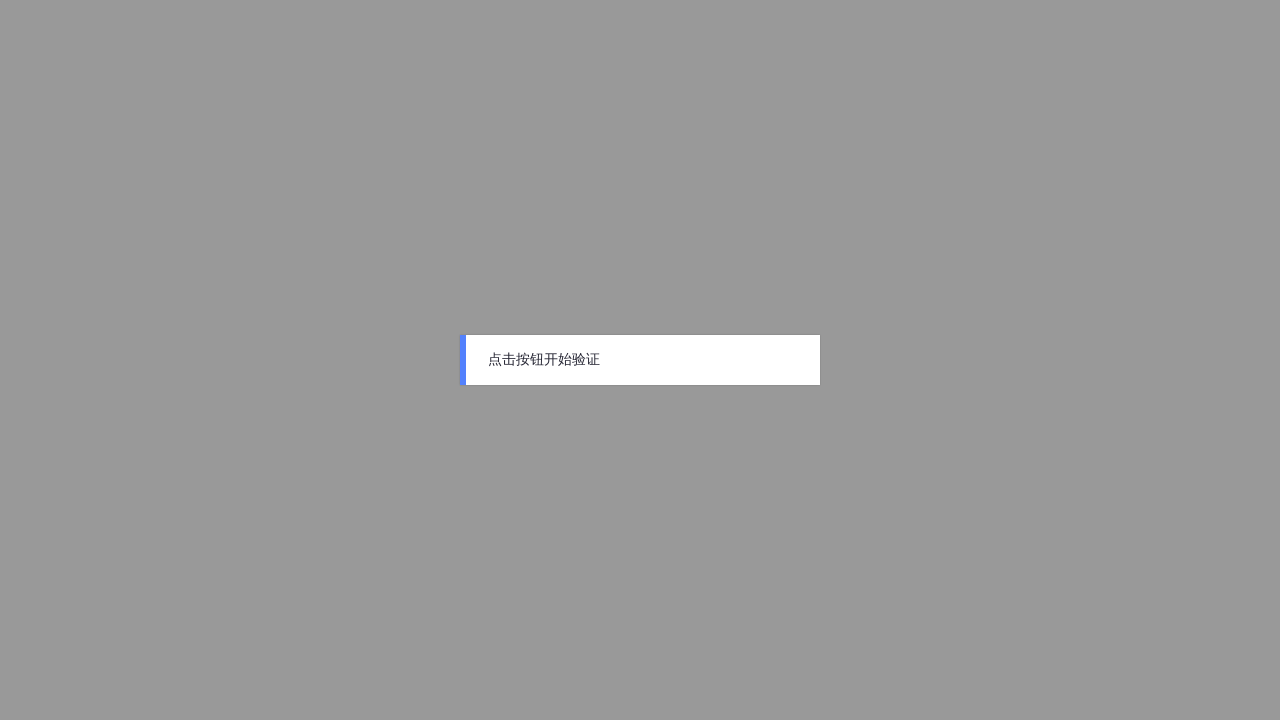